Tests the Remove button functionality on the dynamic controls page by clicking Remove, waiting for the loading bar to disappear, and verifying the checkbox is gone and the "It's gone!" message is displayed.

Starting URL: https://practice.cydeo.com/dynamic_controls

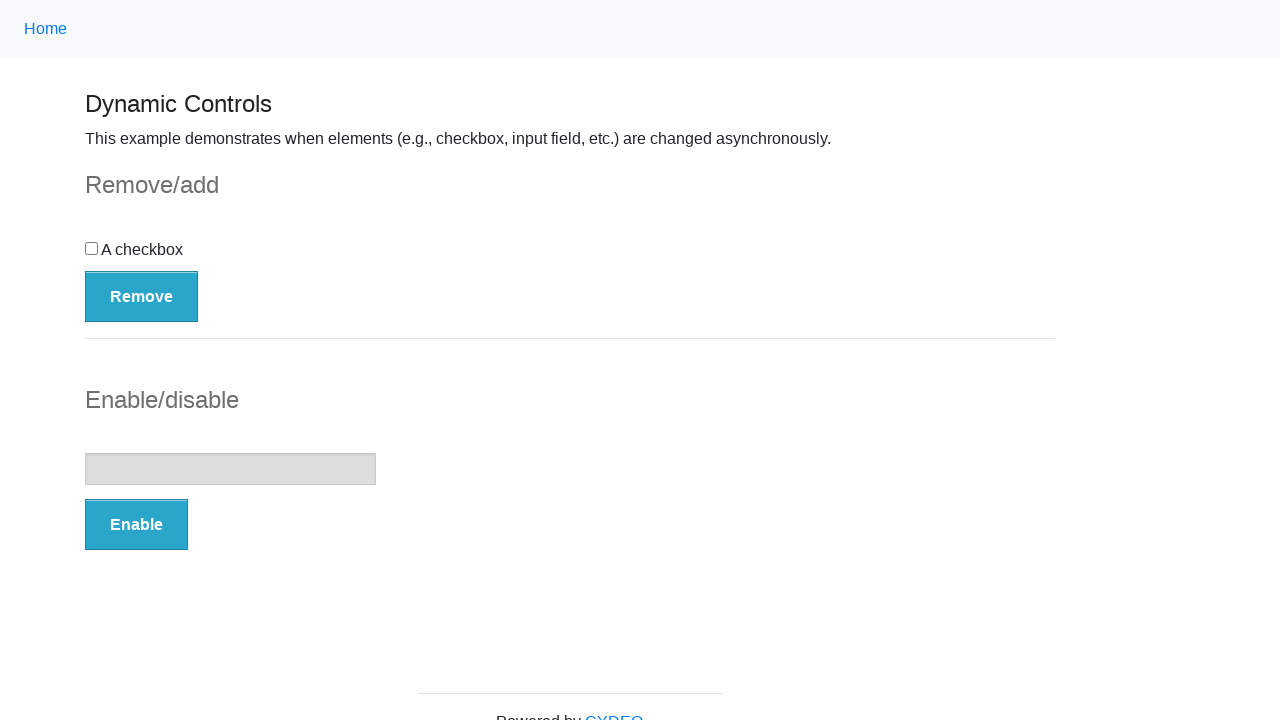

Navigated to dynamic controls page
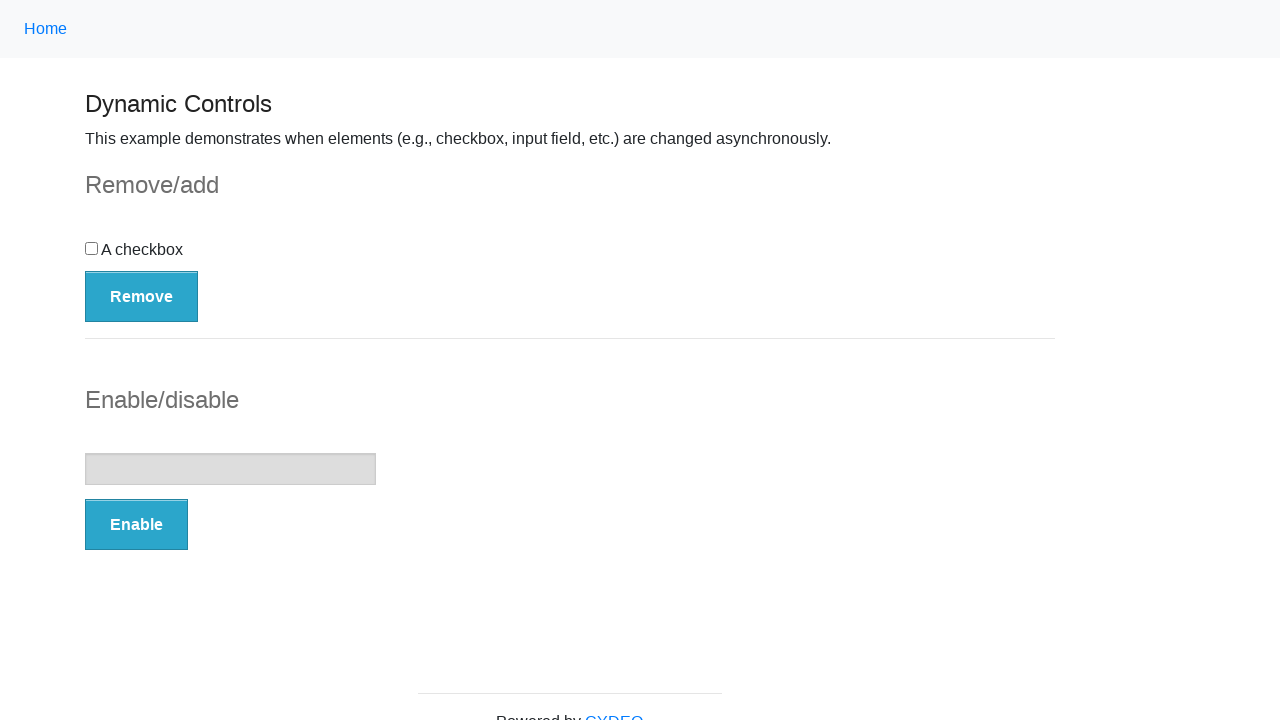

Clicked the Remove button at (142, 296) on button:has-text('Remove')
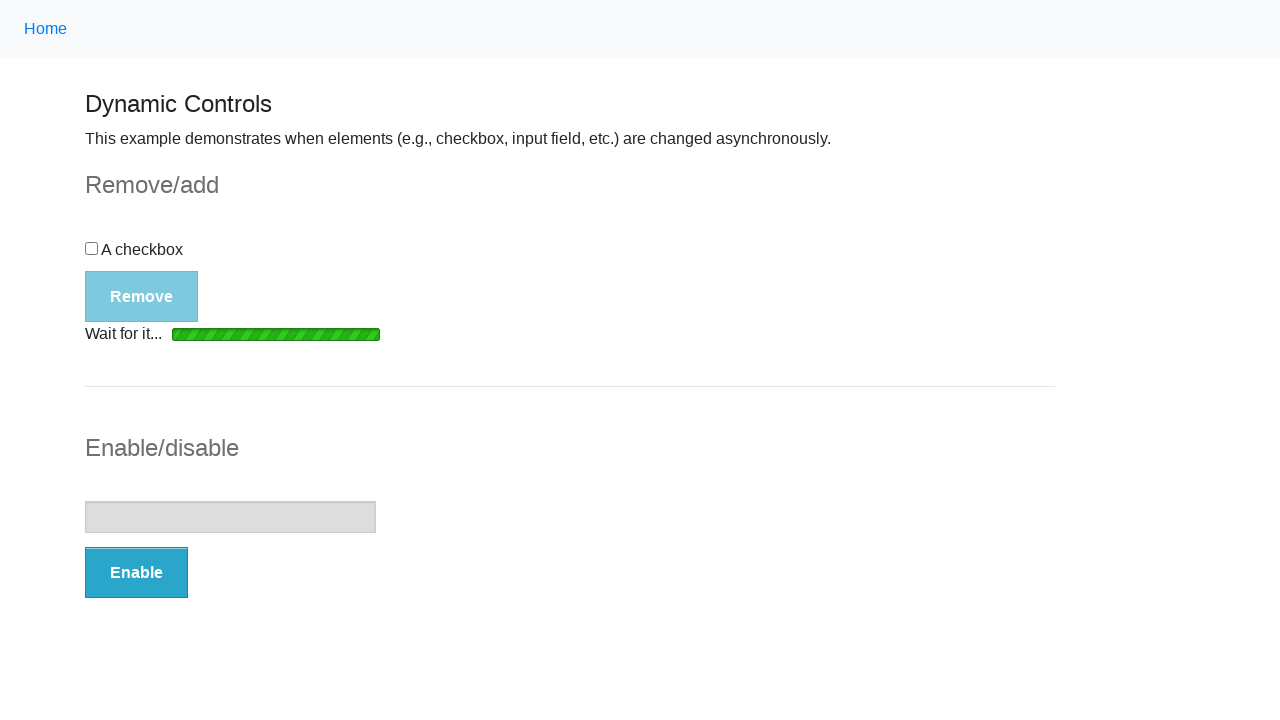

Loading bar disappeared
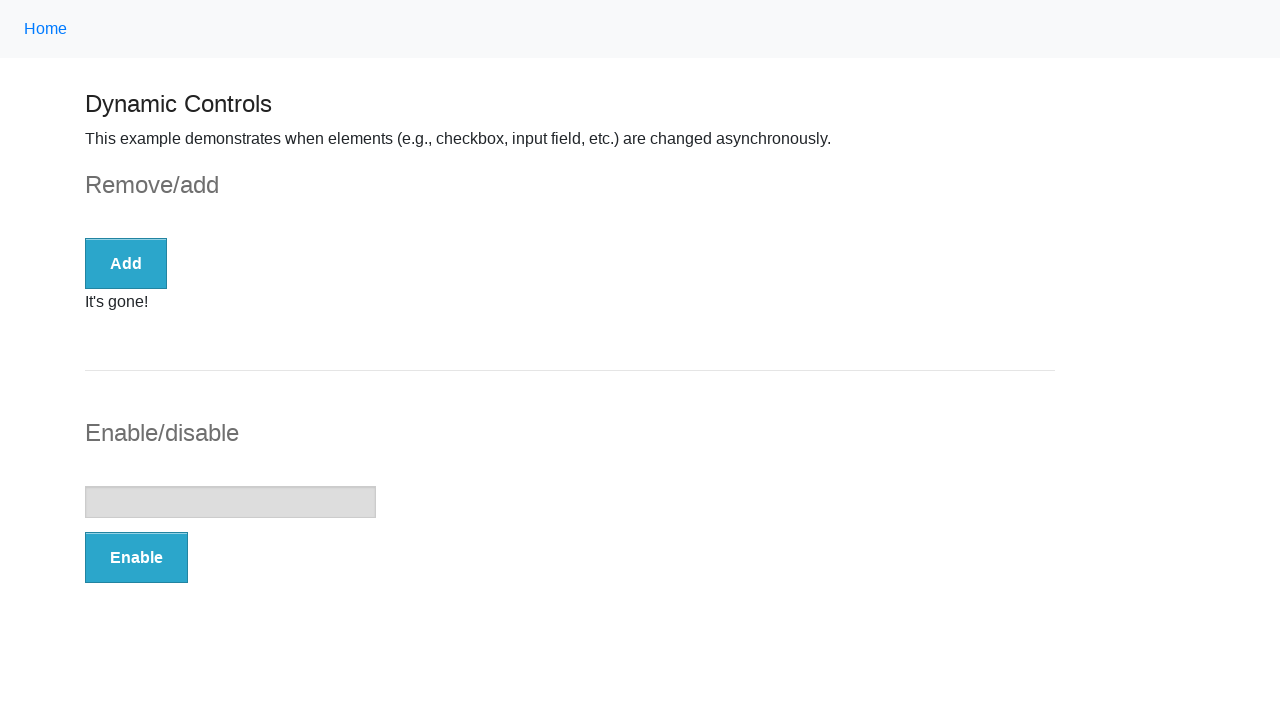

Verified checkbox is not displayed
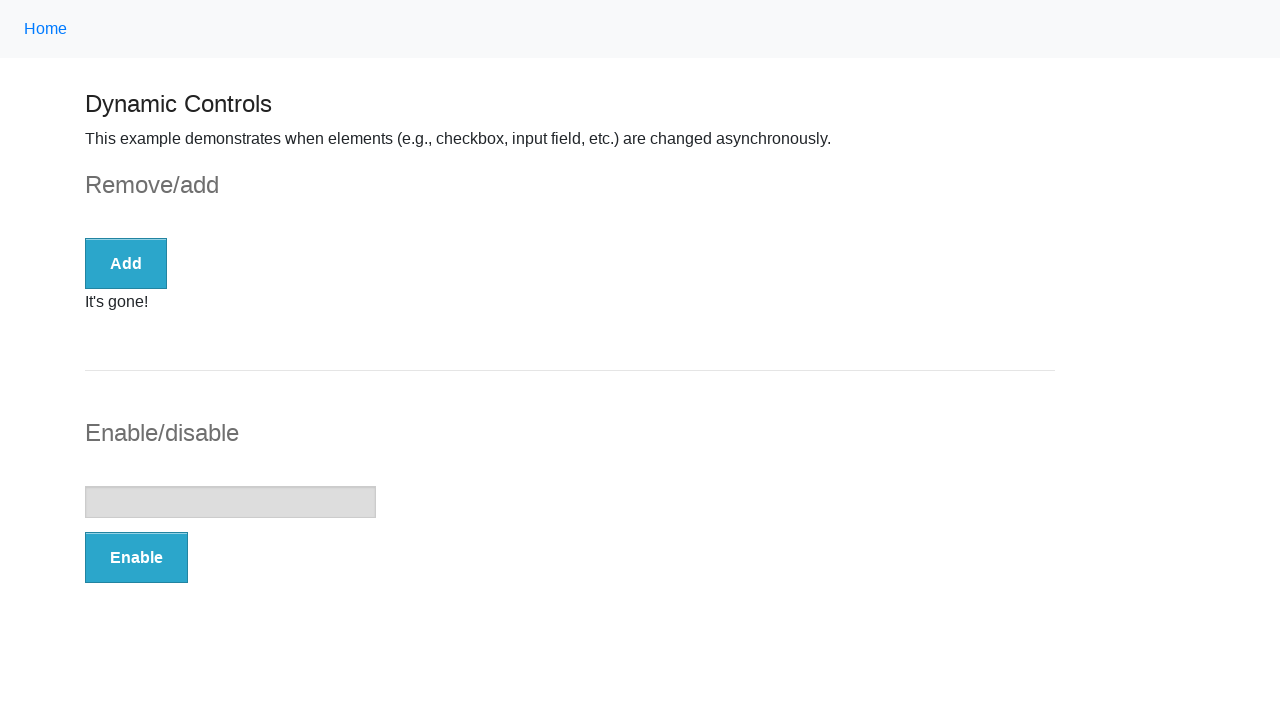

Verified 'It's gone!' message is visible
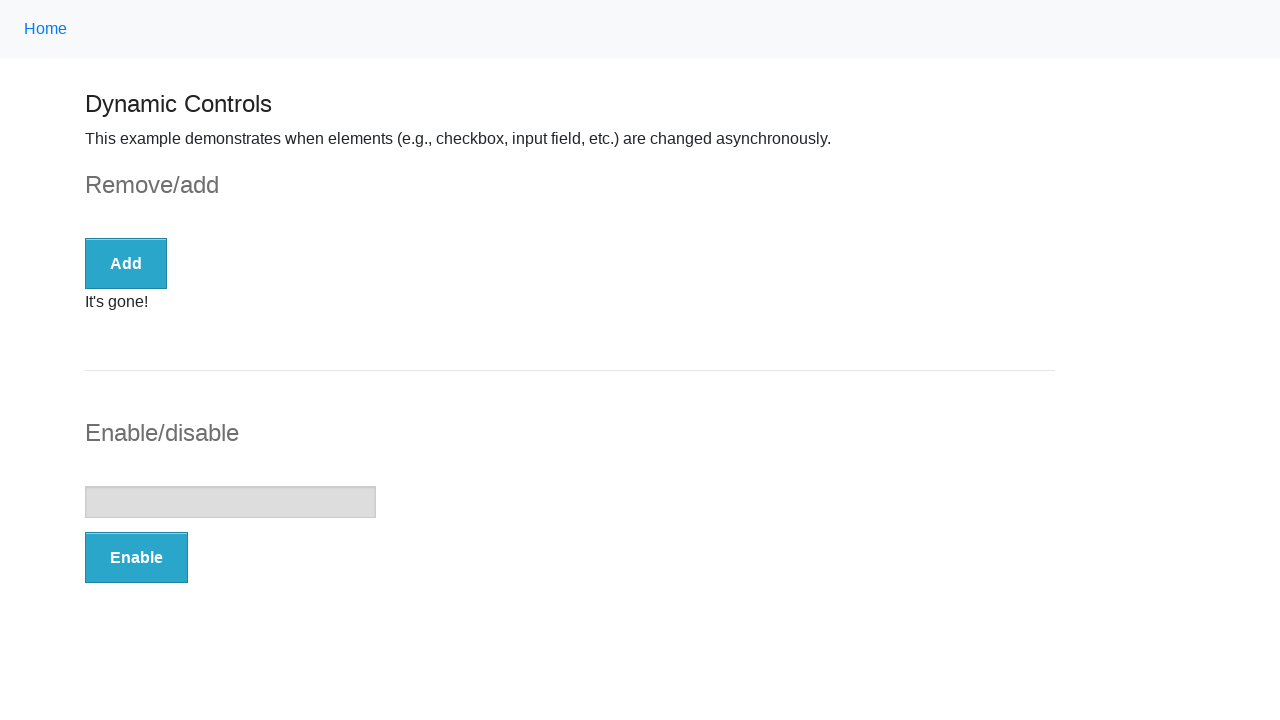

Verified message text content is exactly 'It's gone!'
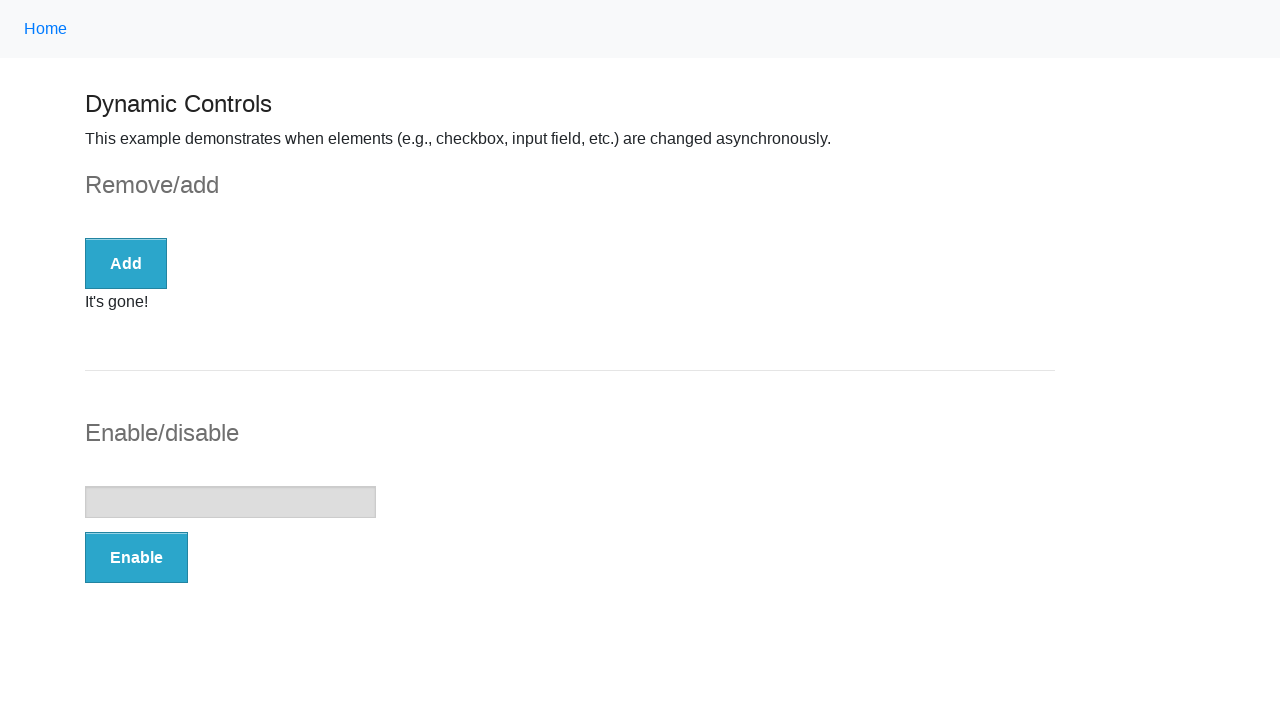

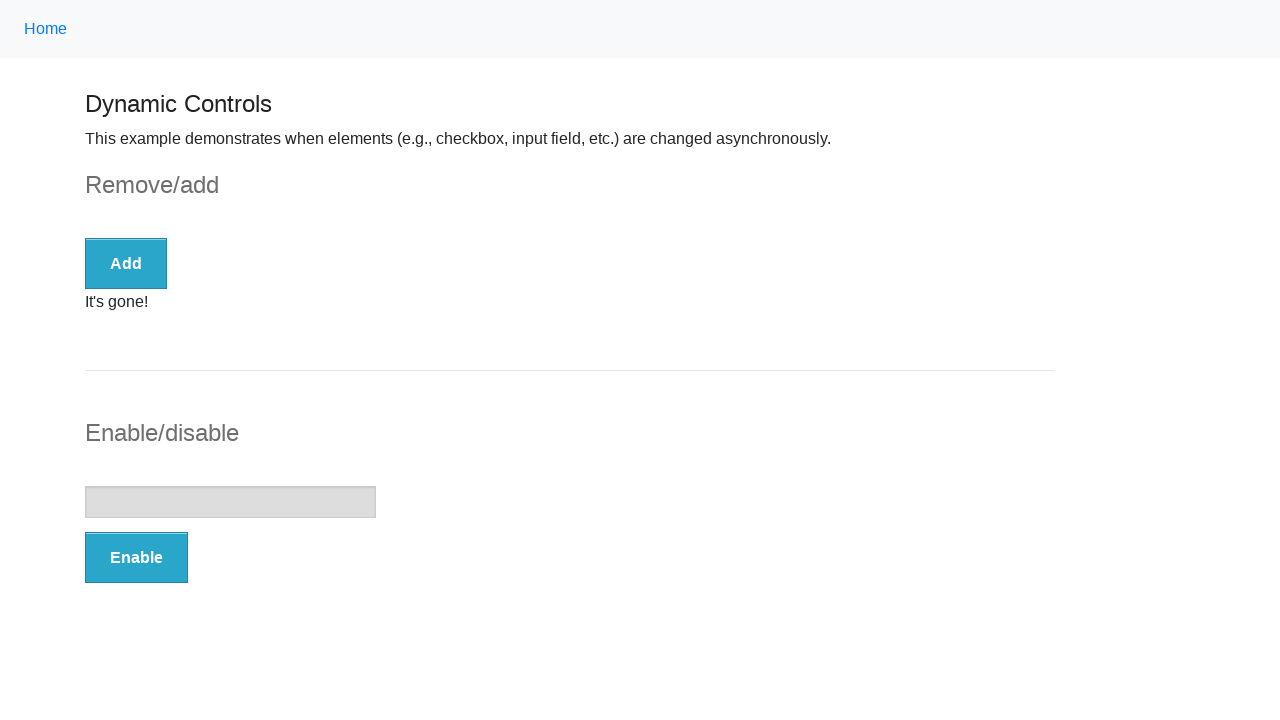